Opens all footer links from Hugo Boss website in new tabs and retrieves their titles

Starting URL: https://hugoboss.com/us/

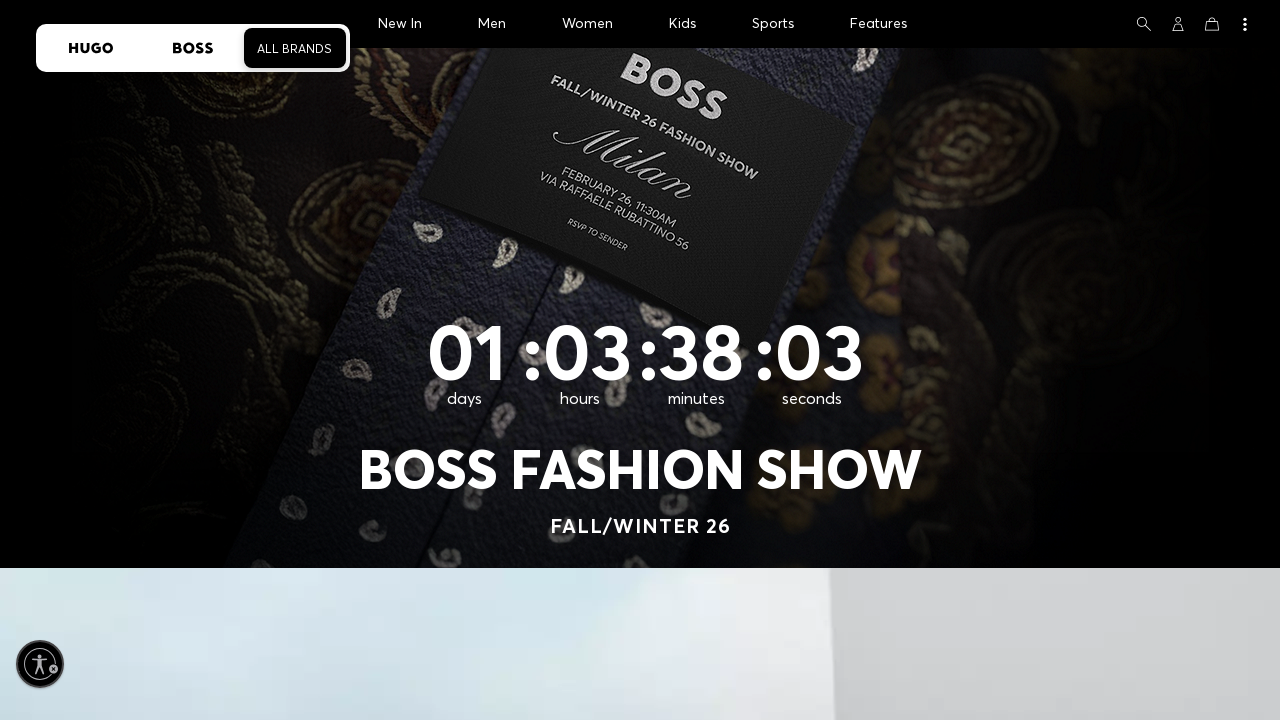

Located footer links container
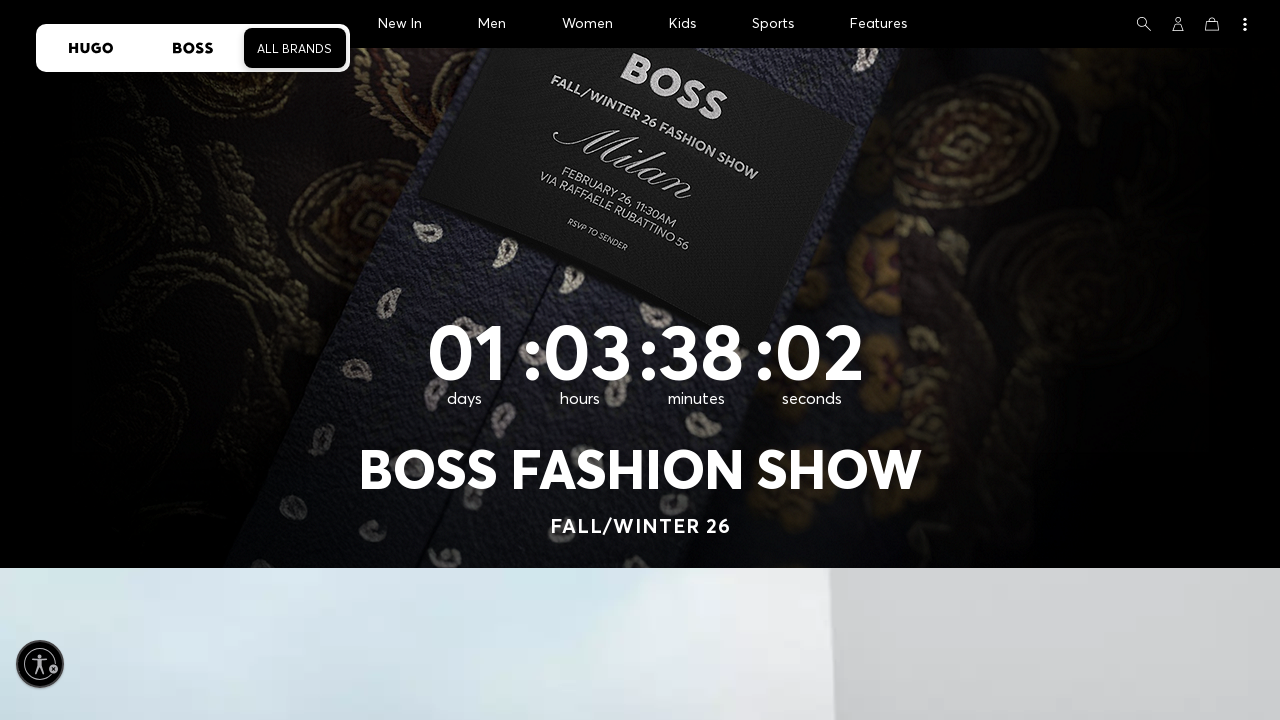

Retrieved all footer links - found 0 links
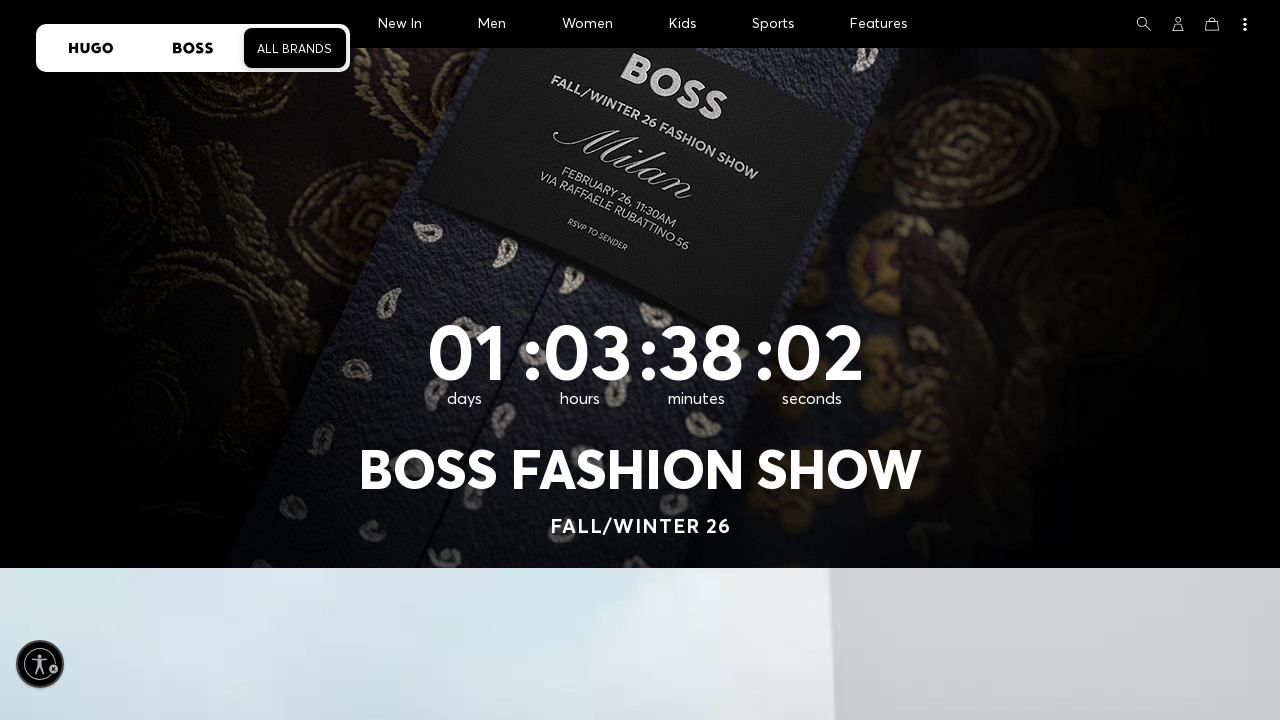

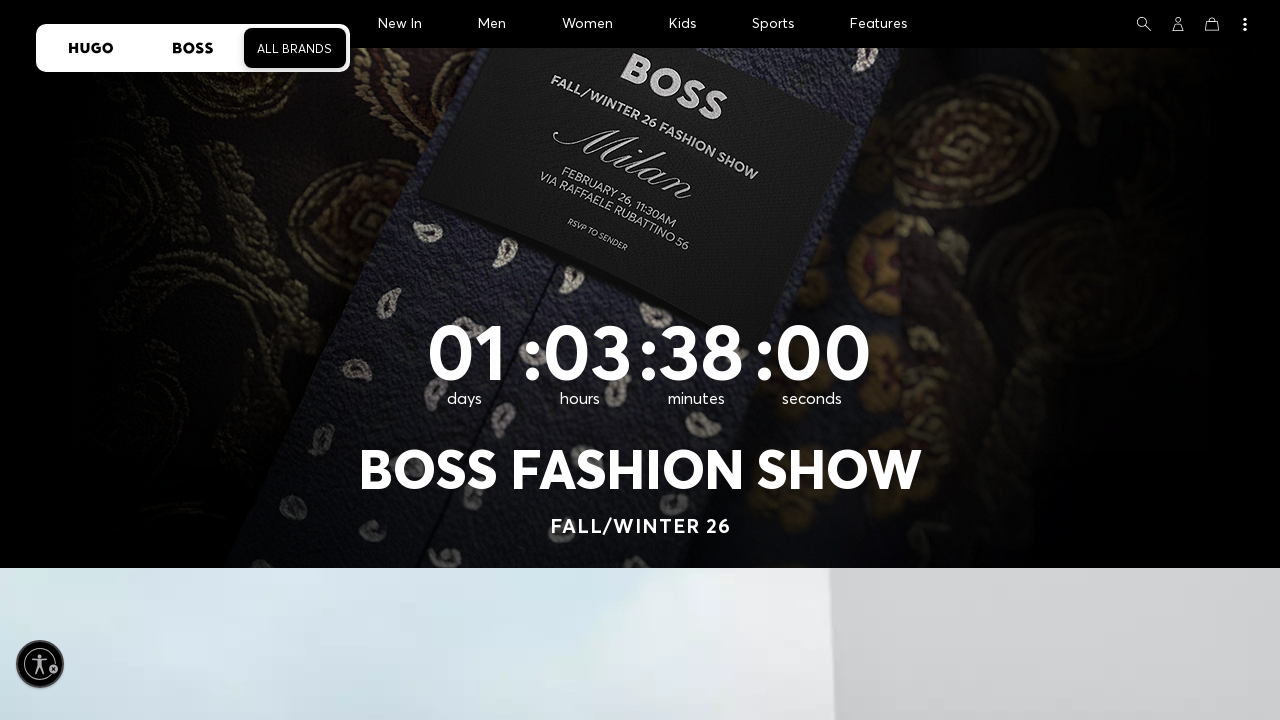